Tests Shadow DOM interaction by accessing shadow root elements, verifying text content, and checking the state of a checkbox within the shadow DOM, including nested shadow DOM elements.

Starting URL: https://automationfc.github.io/shadow-dom/

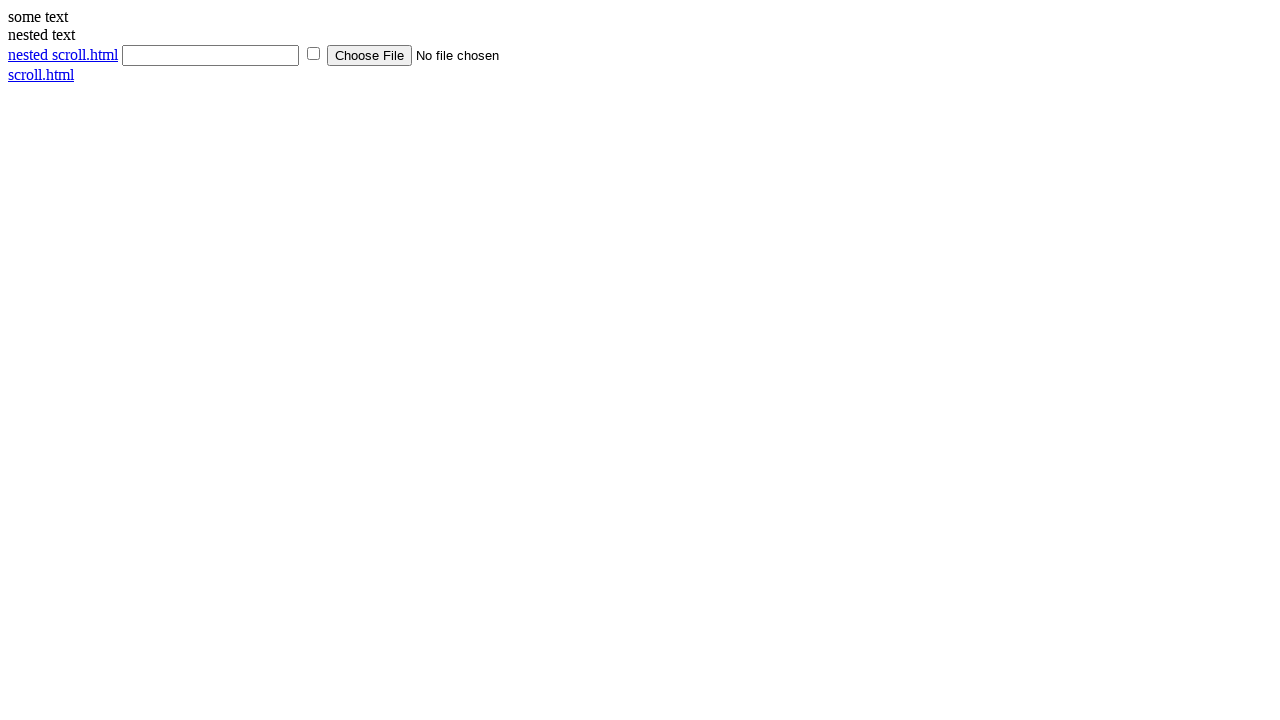

Located shadow DOM host element
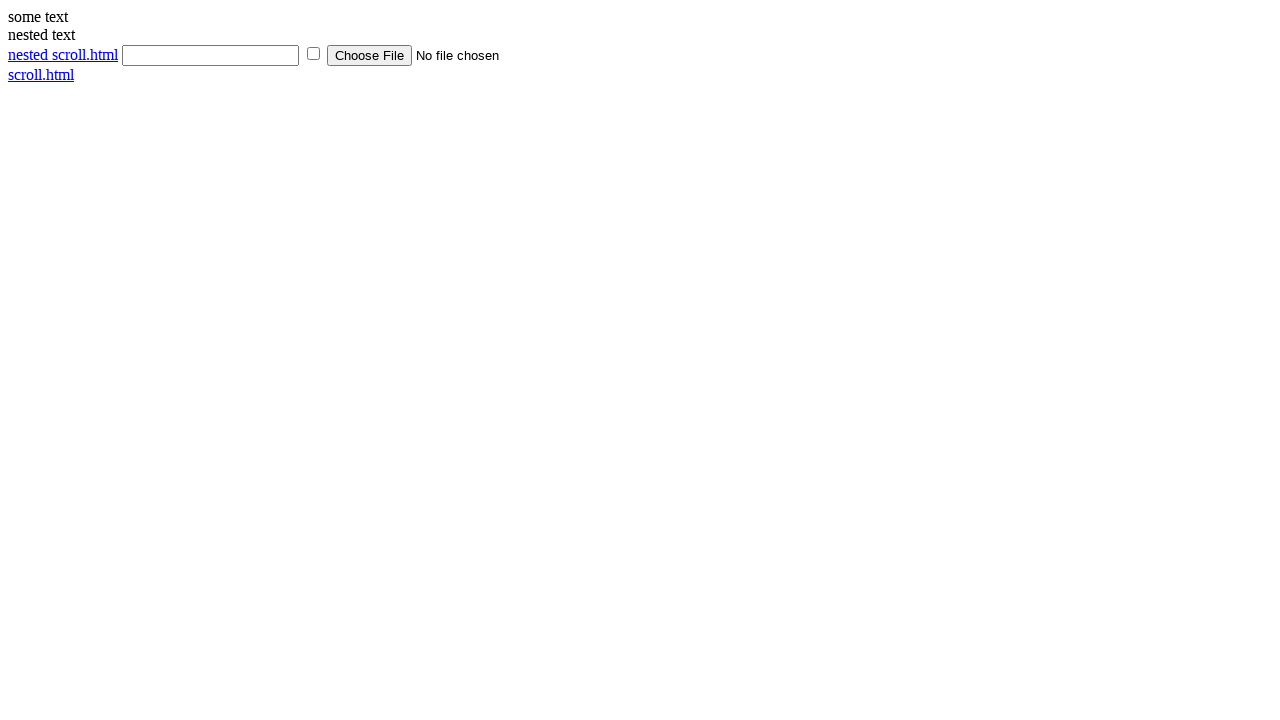

Retrieved text content from shadow DOM: 'some text'
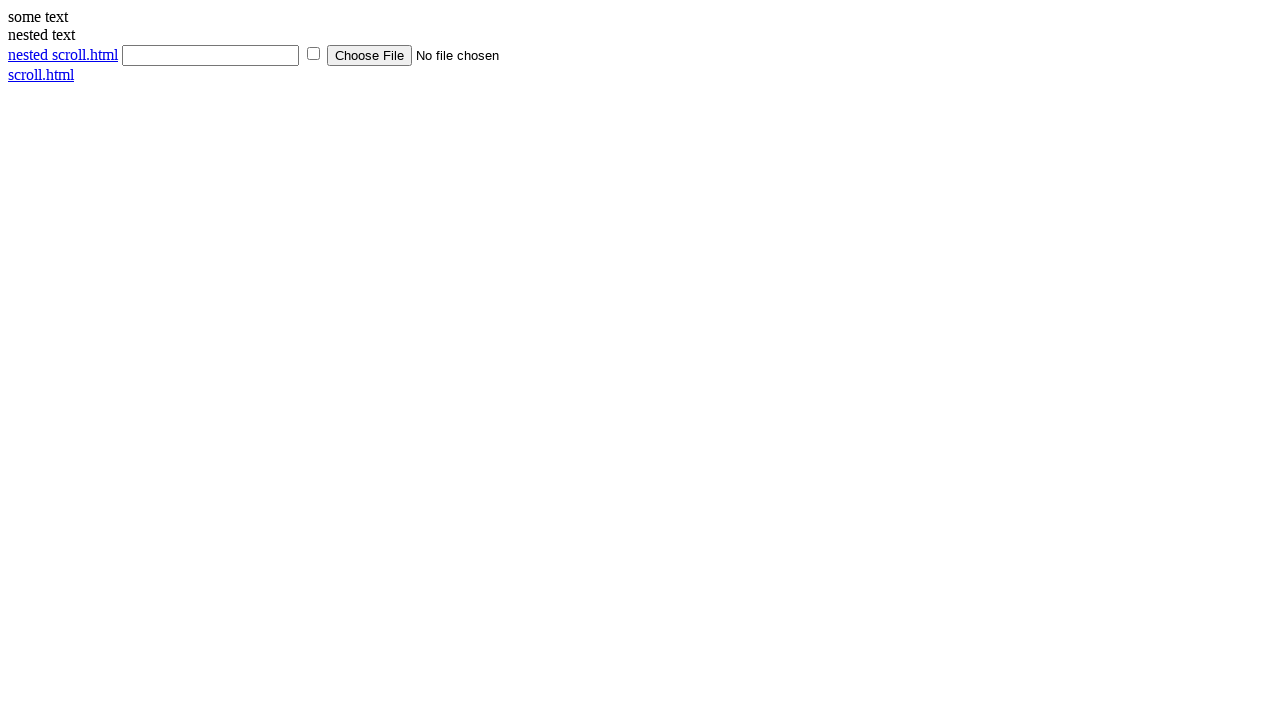

Verified shadow DOM text content matches 'some text'
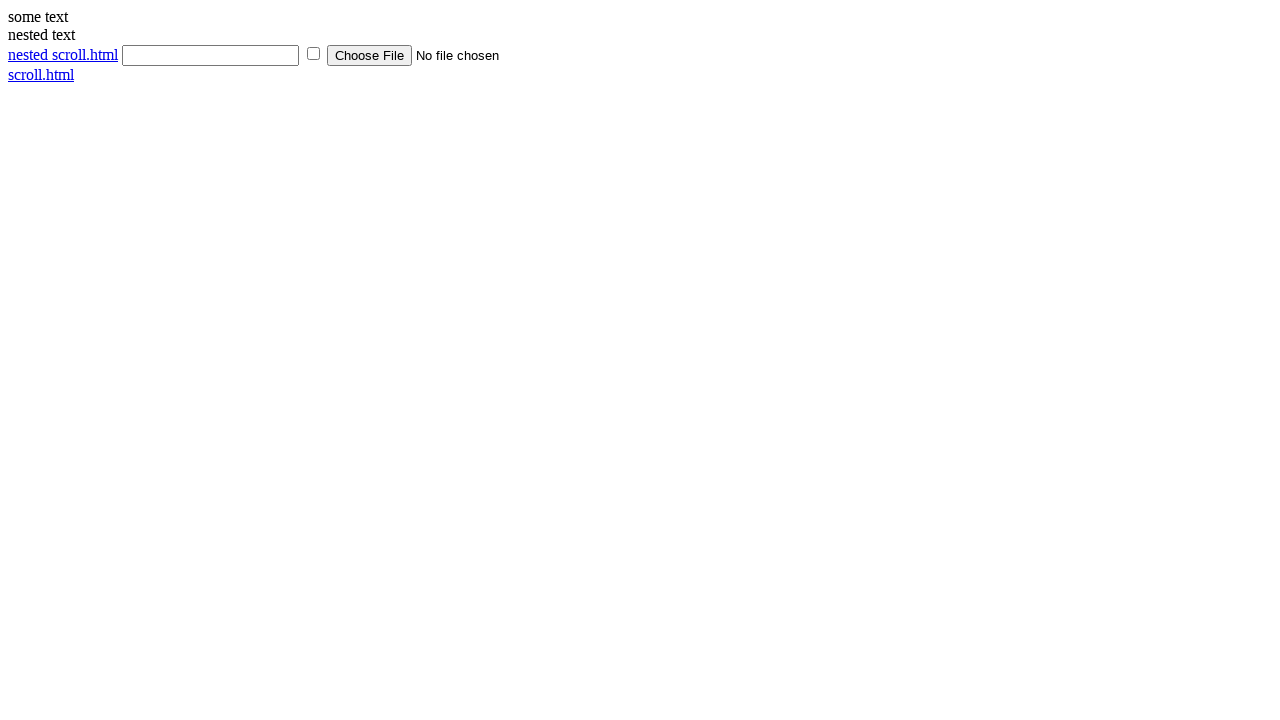

Located checkbox element in shadow DOM
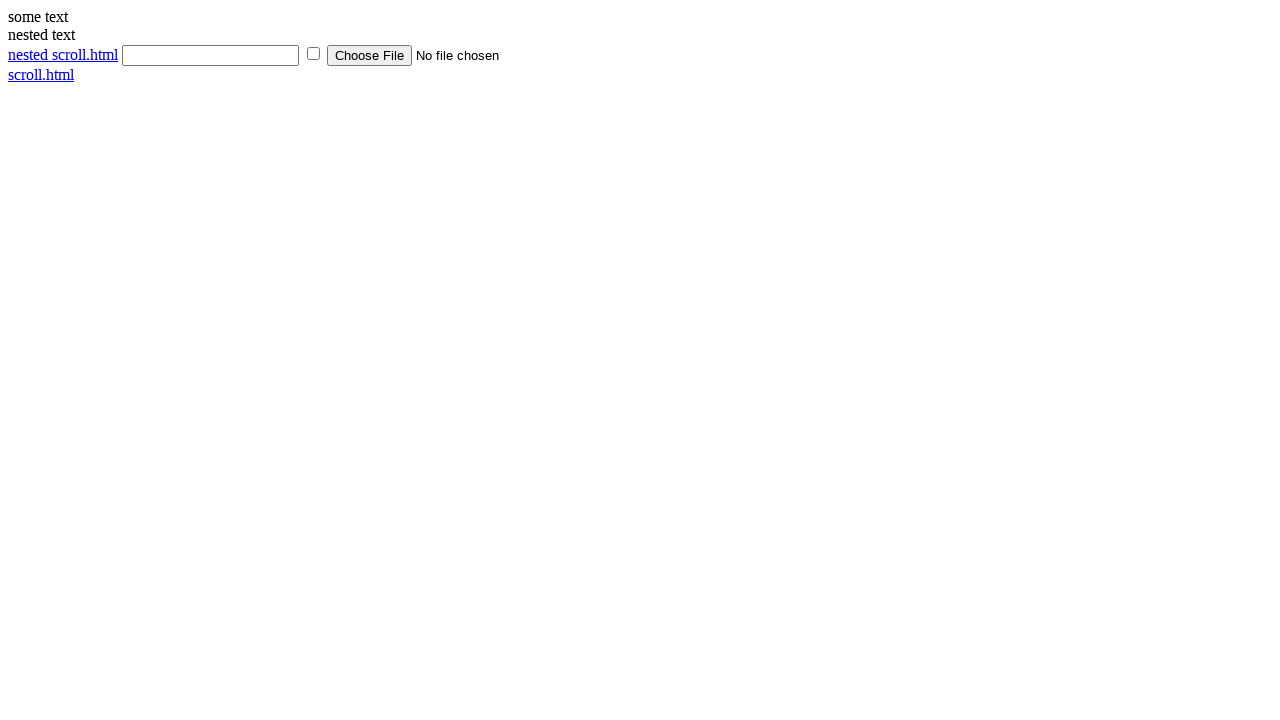

Verified shadow DOM checkbox is not checked
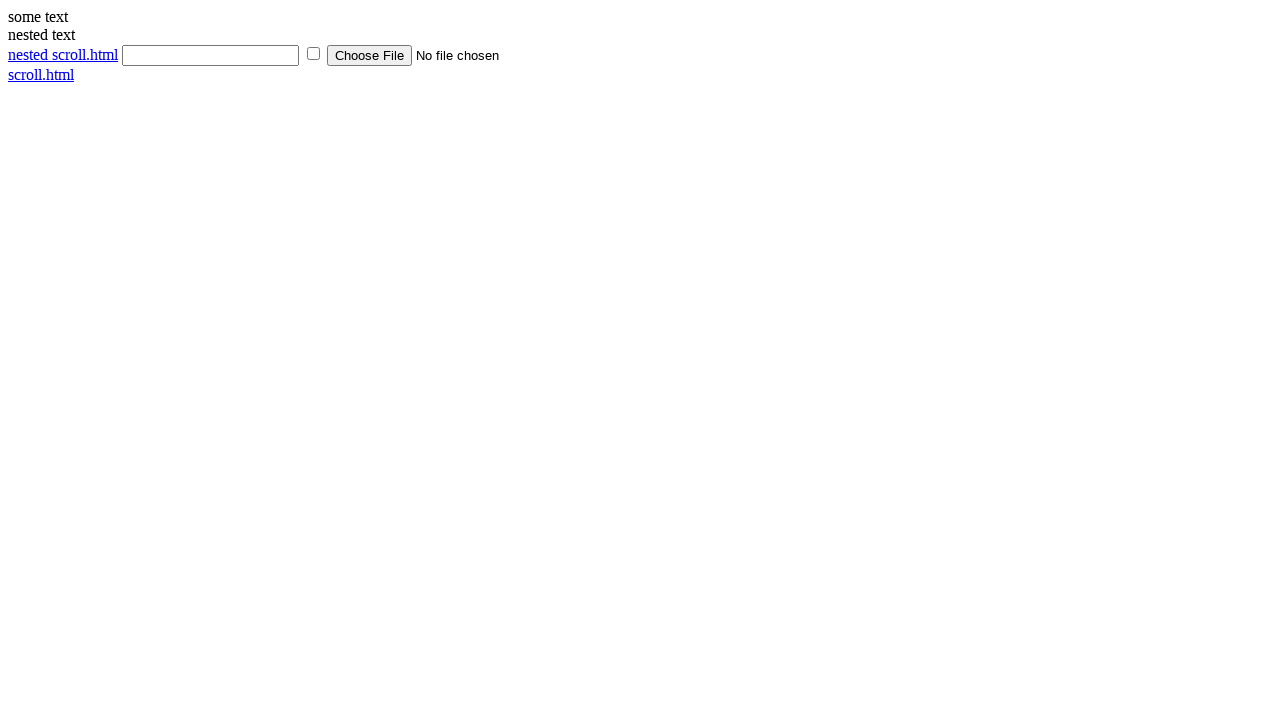

Found 3 input elements in shadow DOM
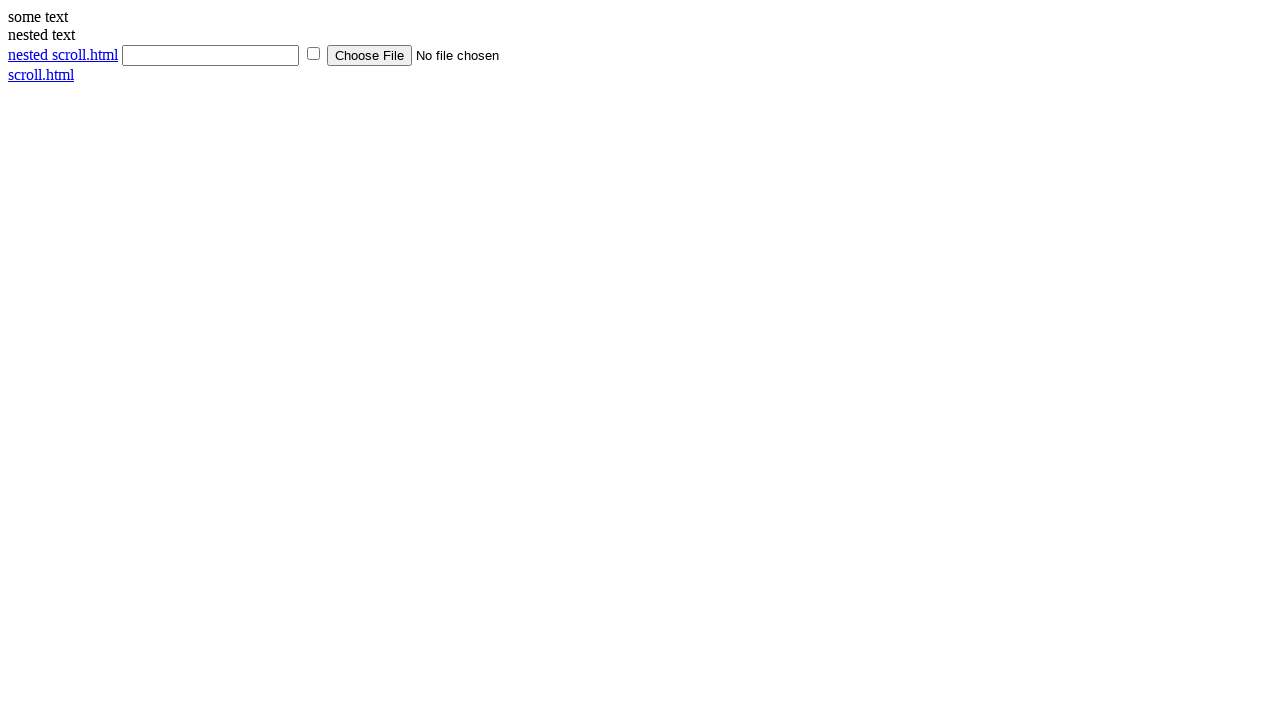

Located nested shadow DOM host element
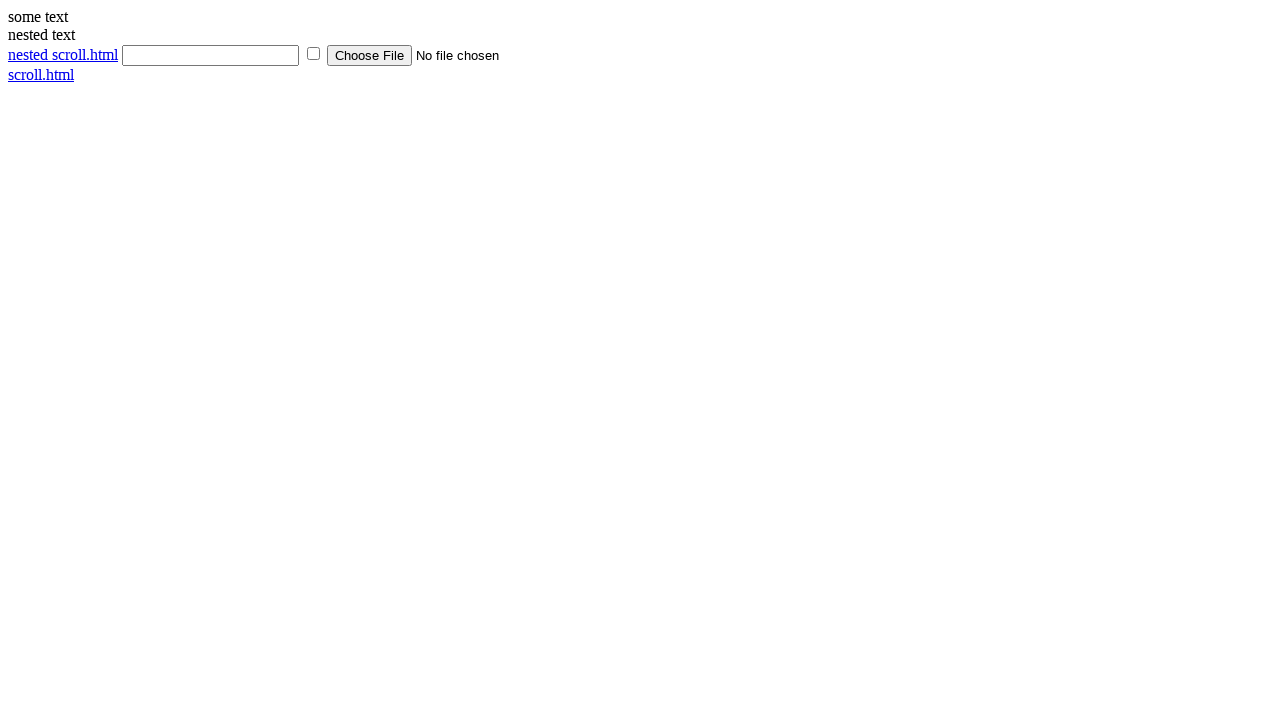

Retrieved text content from nested shadow DOM: 'nested text'
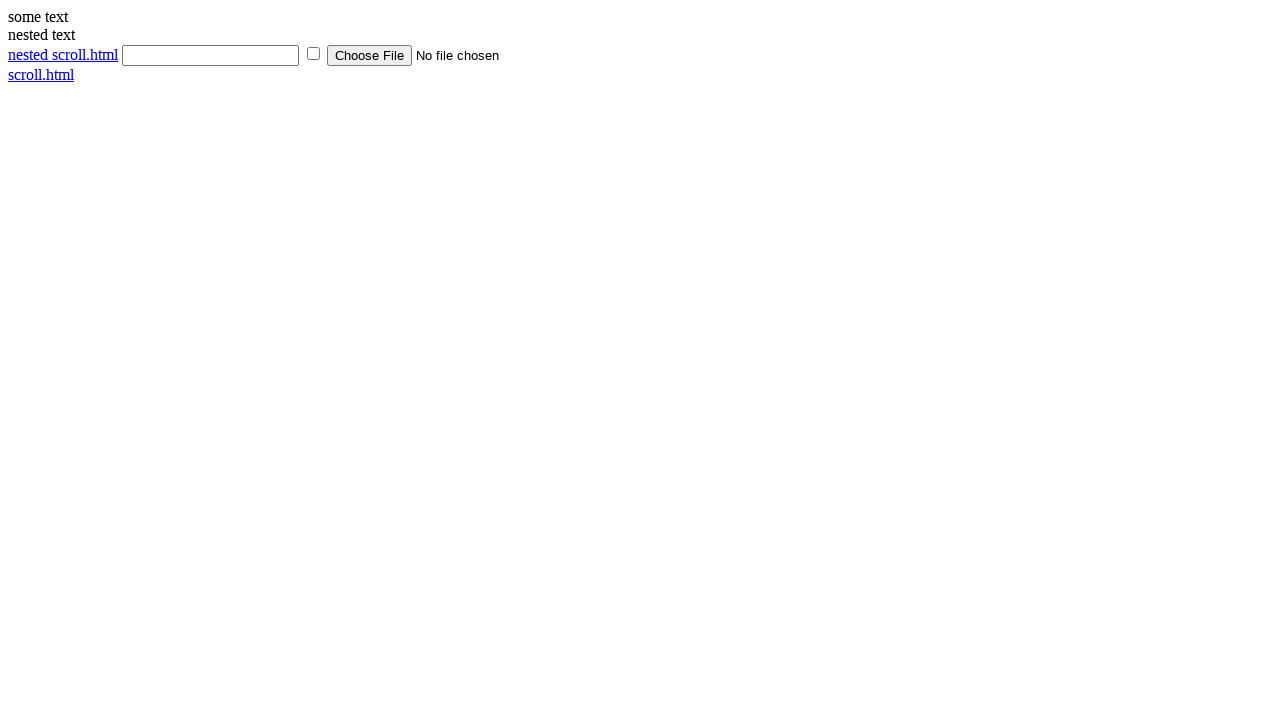

Verified nested shadow DOM text content matches 'nested text'
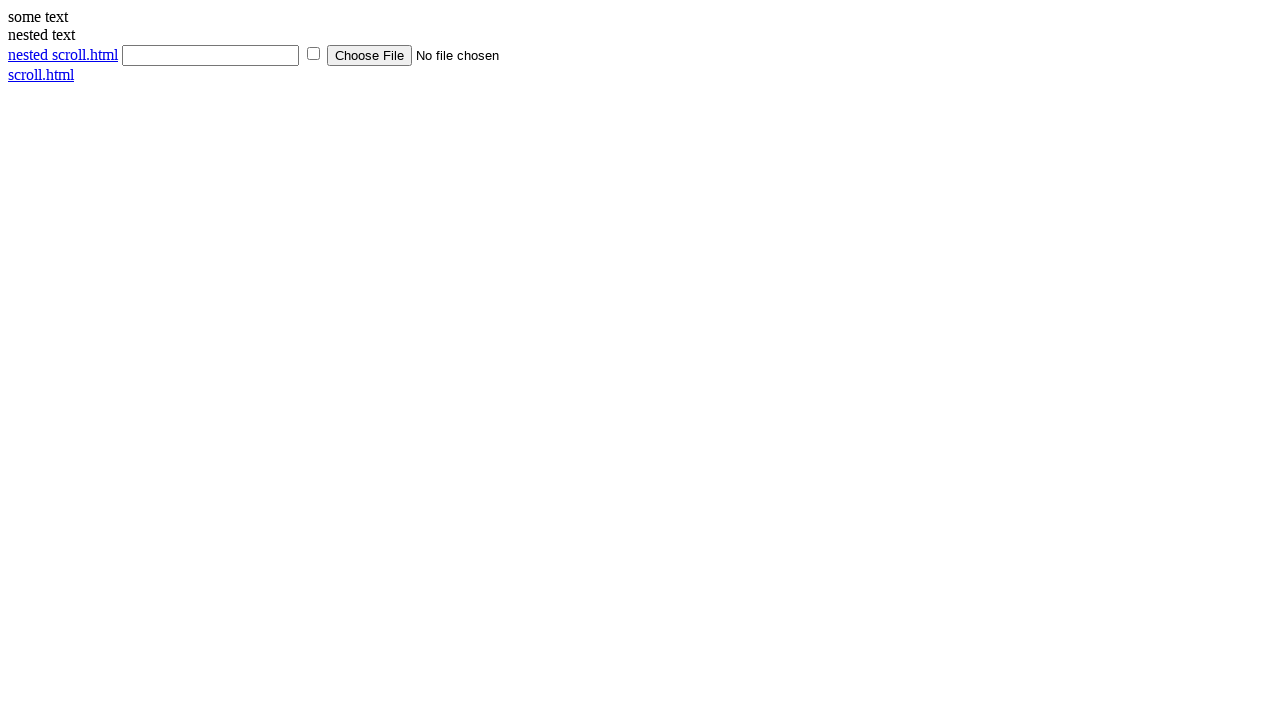

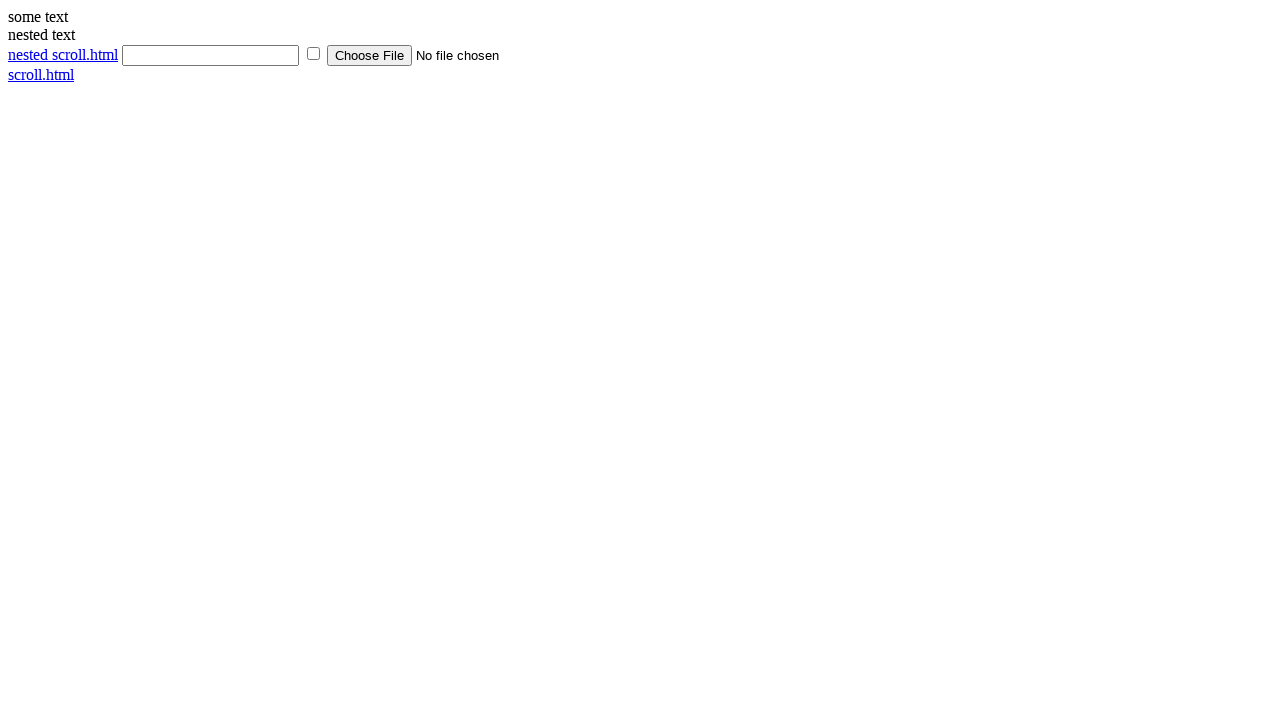